Tests clicking a prompt button and canceling the prompt dialog

Starting URL: https://demoqa.com/alerts

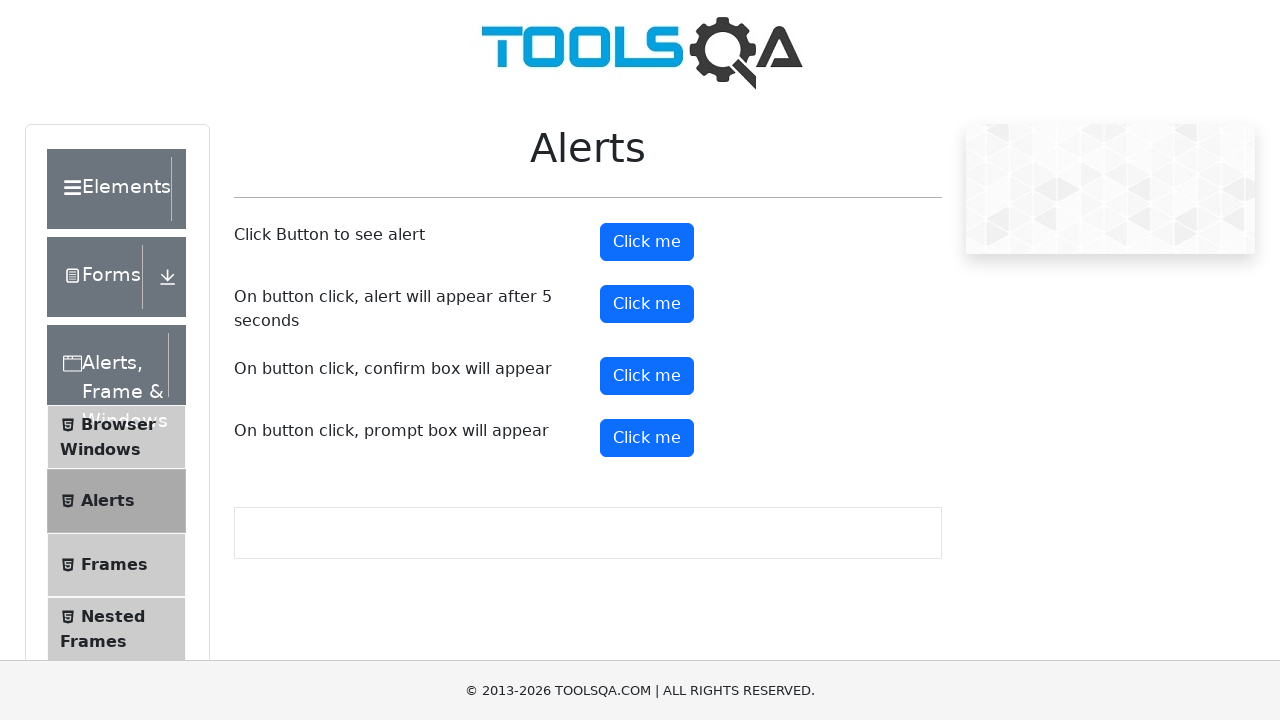

Set up dialog handler to dismiss/cancel any prompt dialogs
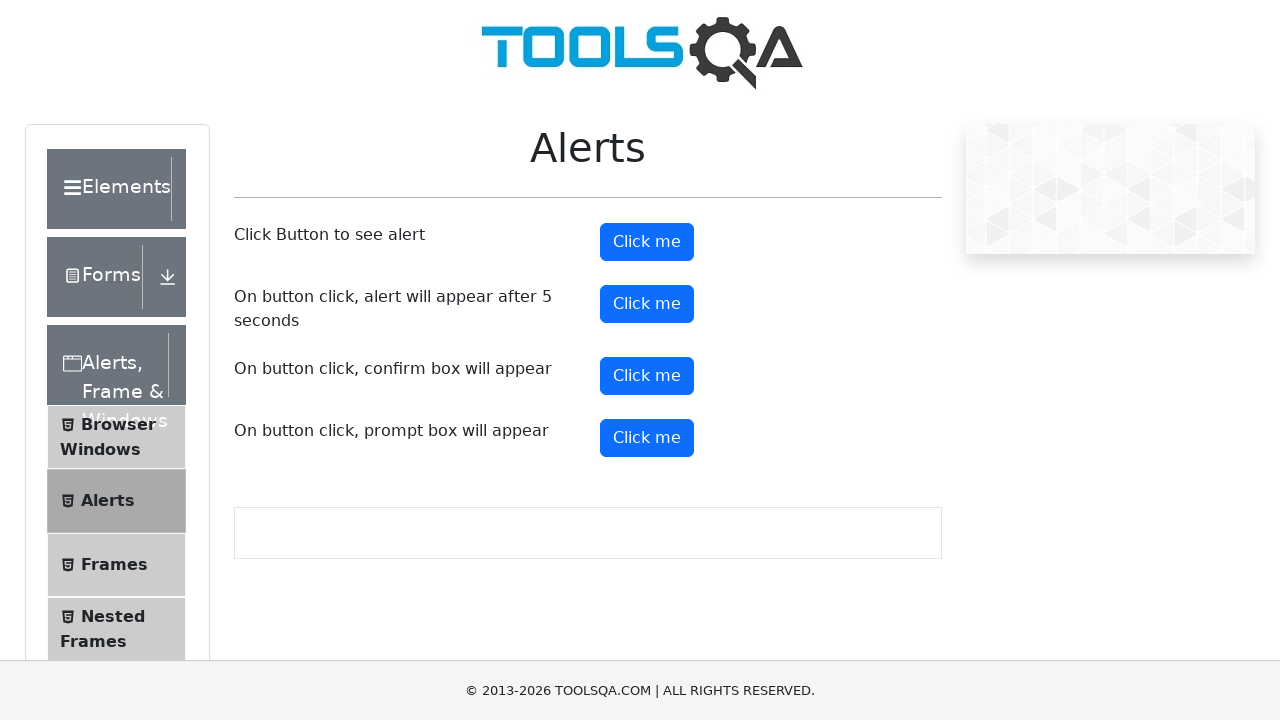

Clicked the prompt button at (647, 438) on #promtButton
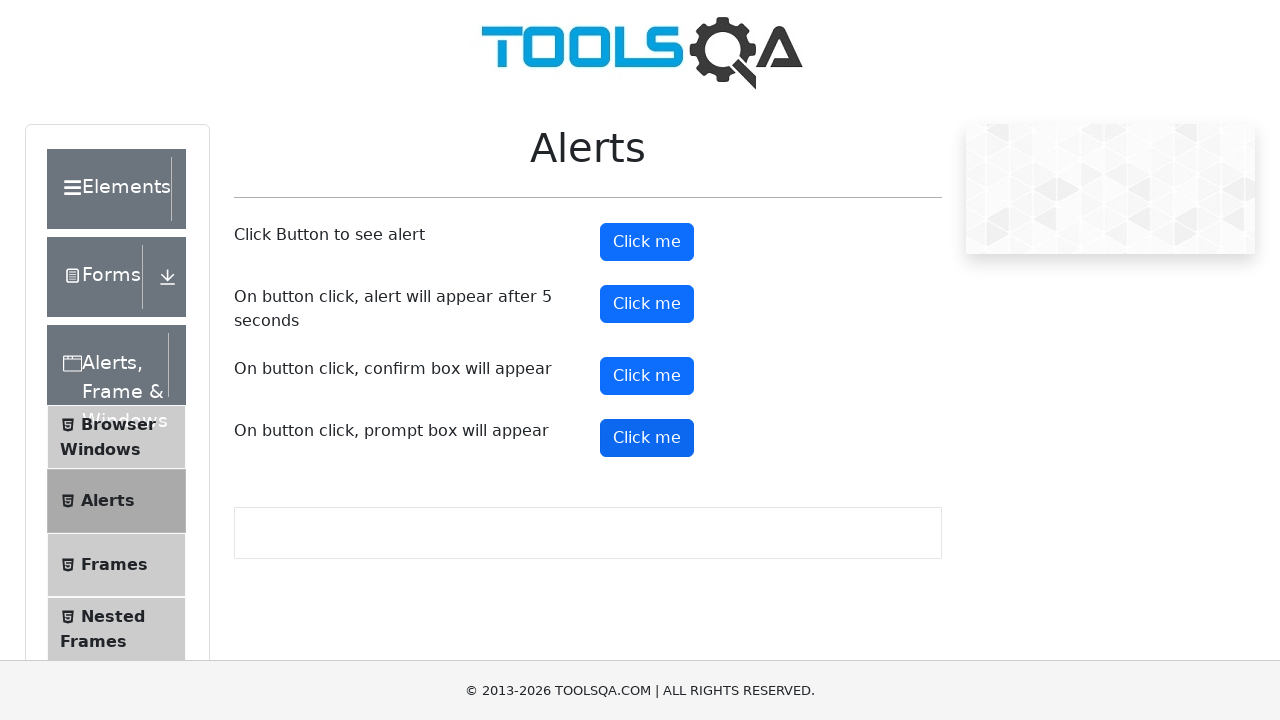

Waited for dialog processing to complete
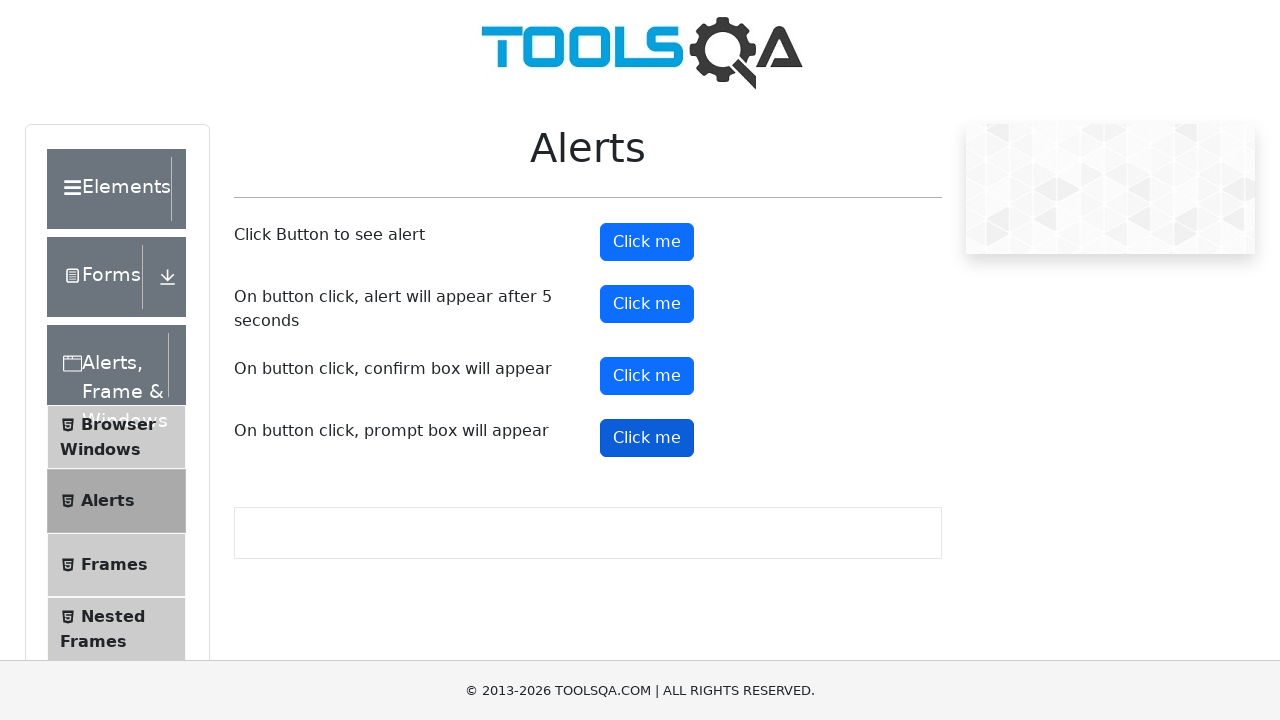

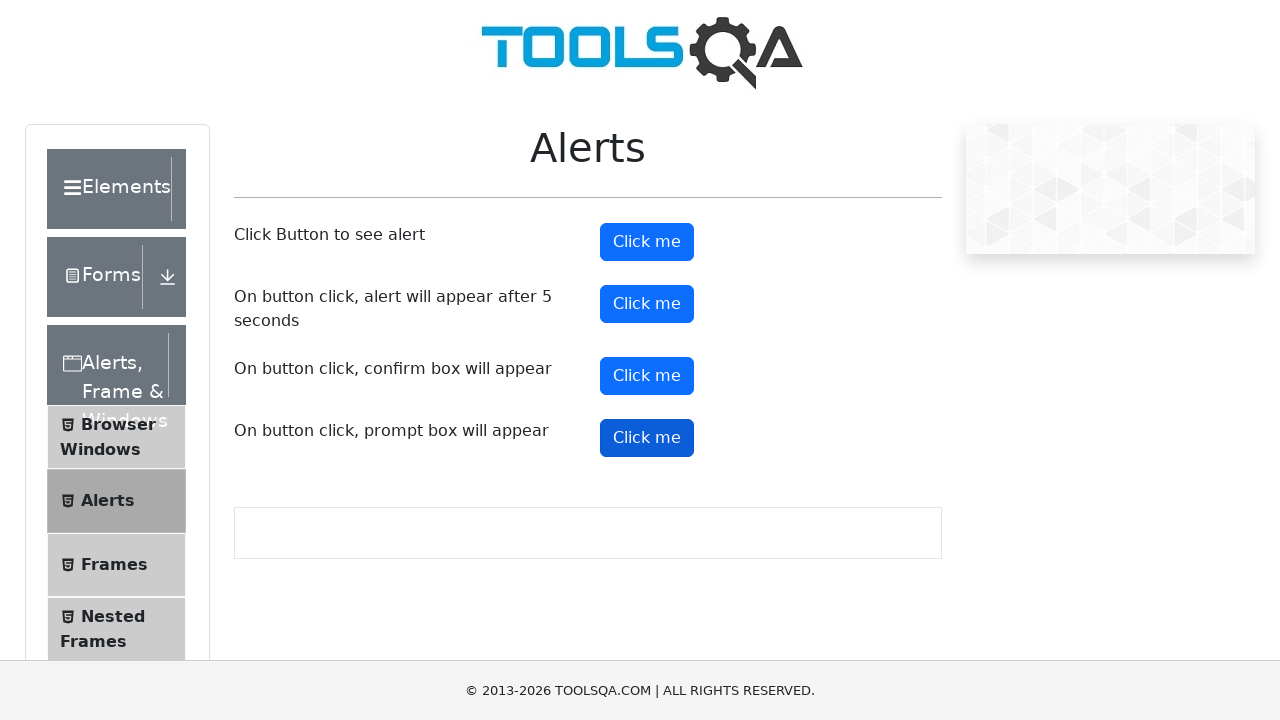